Navigates to the Guvi website homepage and verifies the page loads by checking the title

Starting URL: https://www.guvi.in

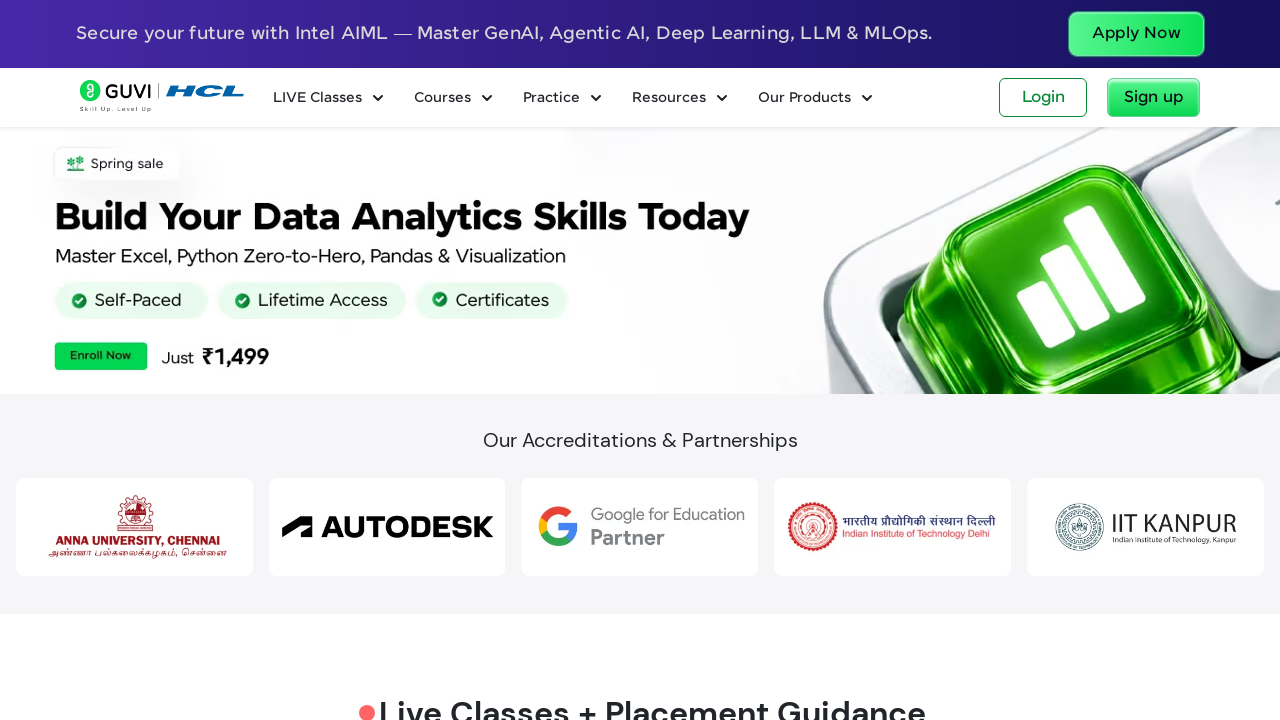

Waited for page to reach domcontentloaded state
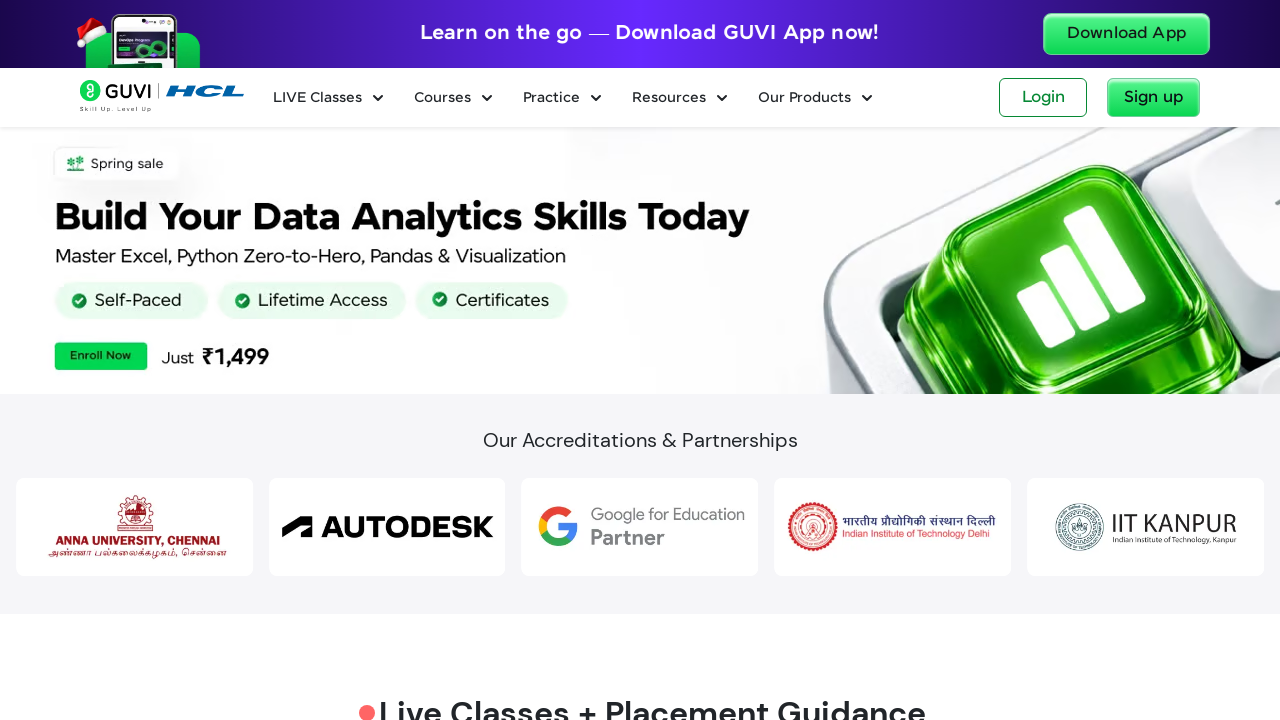

Verified page title is not None
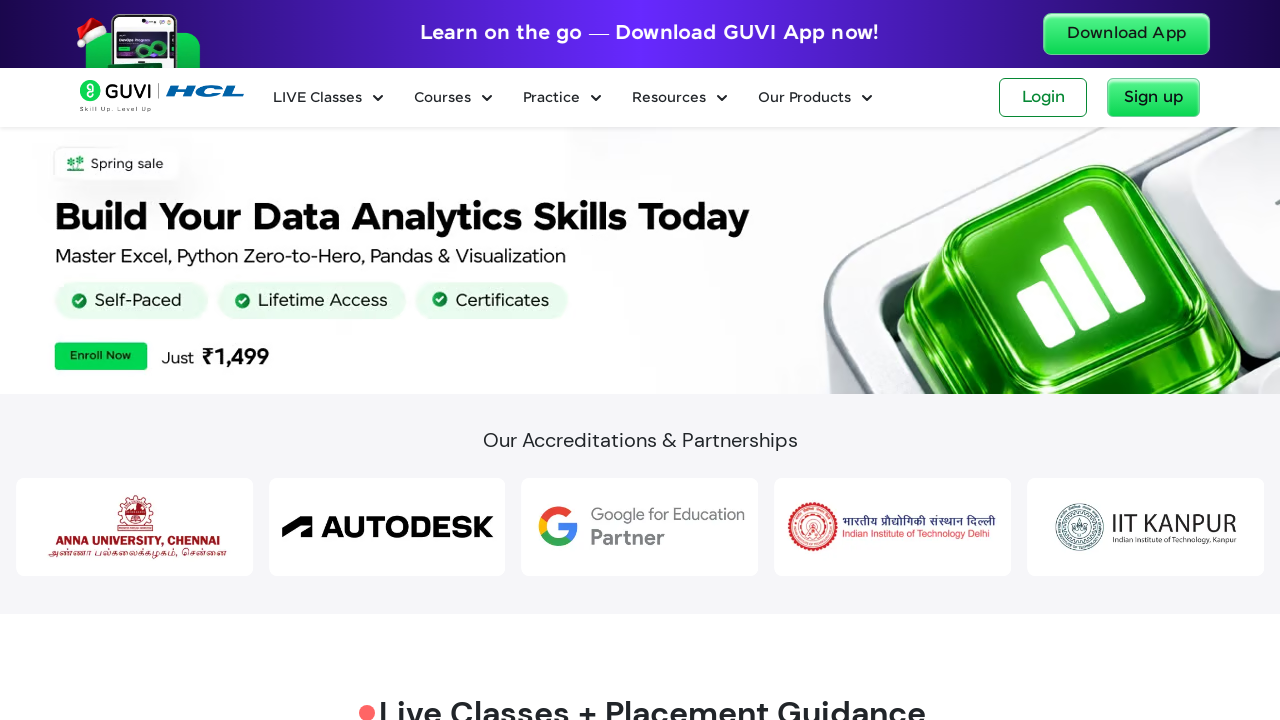

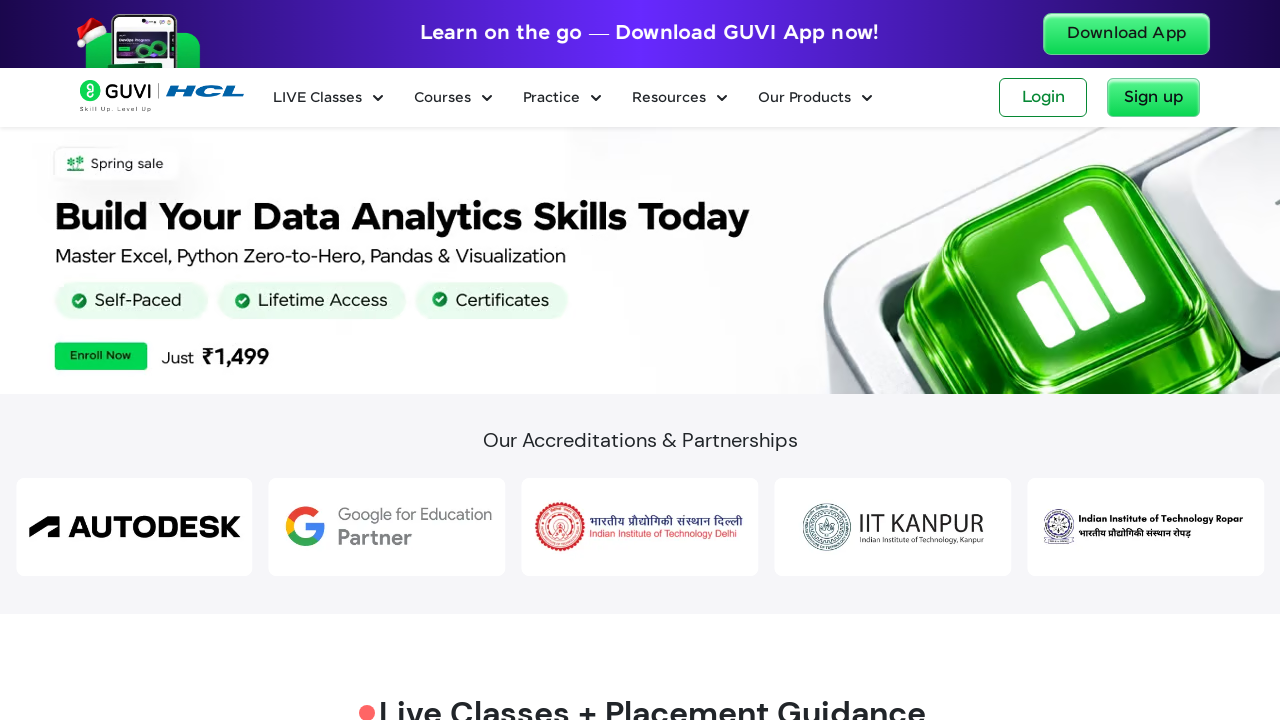